Tests dismissing a JavaScript prompt dialog without accepting the input

Starting URL: https://the-internet.herokuapp.com/javascript_alerts

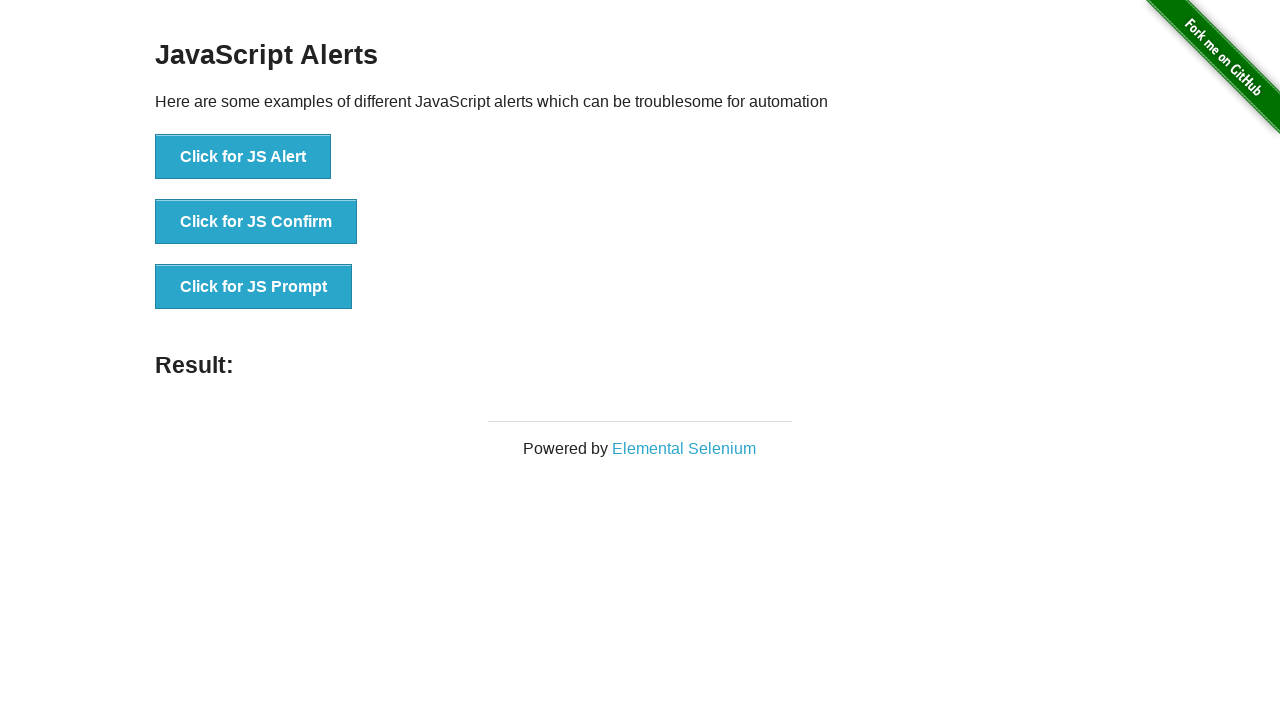

Set up dialog handler to dismiss prompts without input
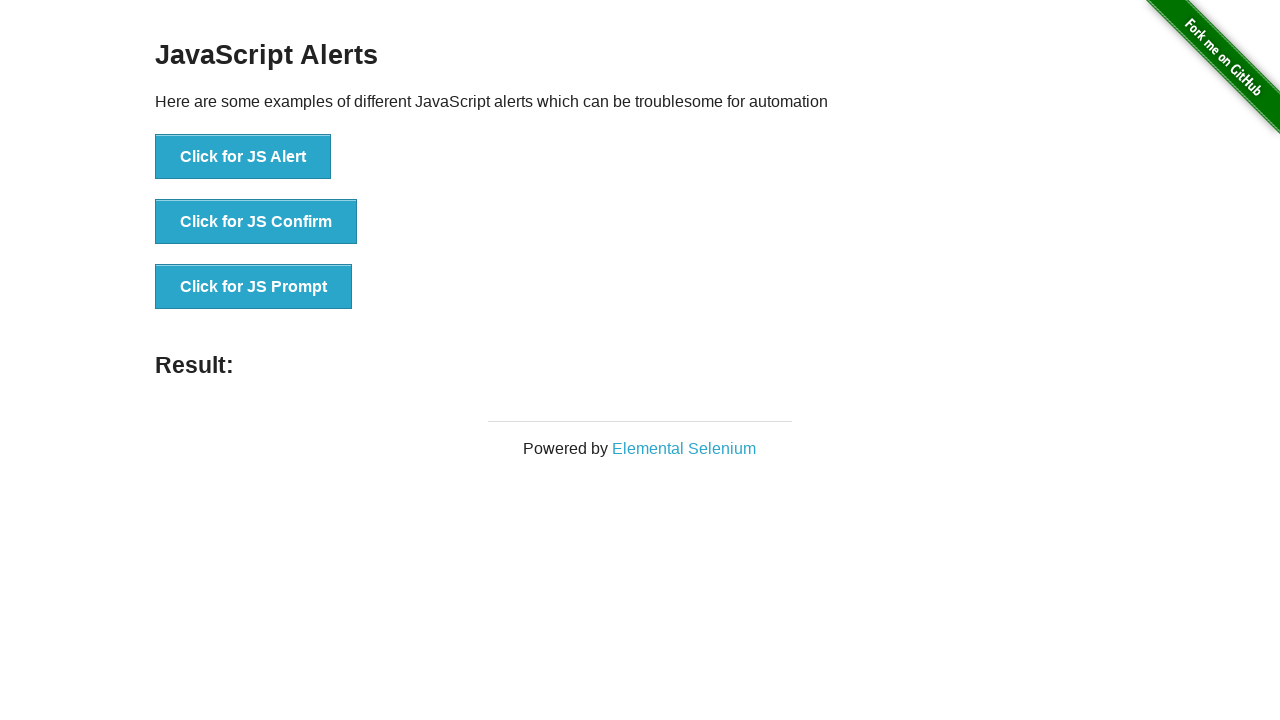

Clicked the JS Prompt button to trigger dialog at (254, 287) on button[onclick='jsPrompt()']
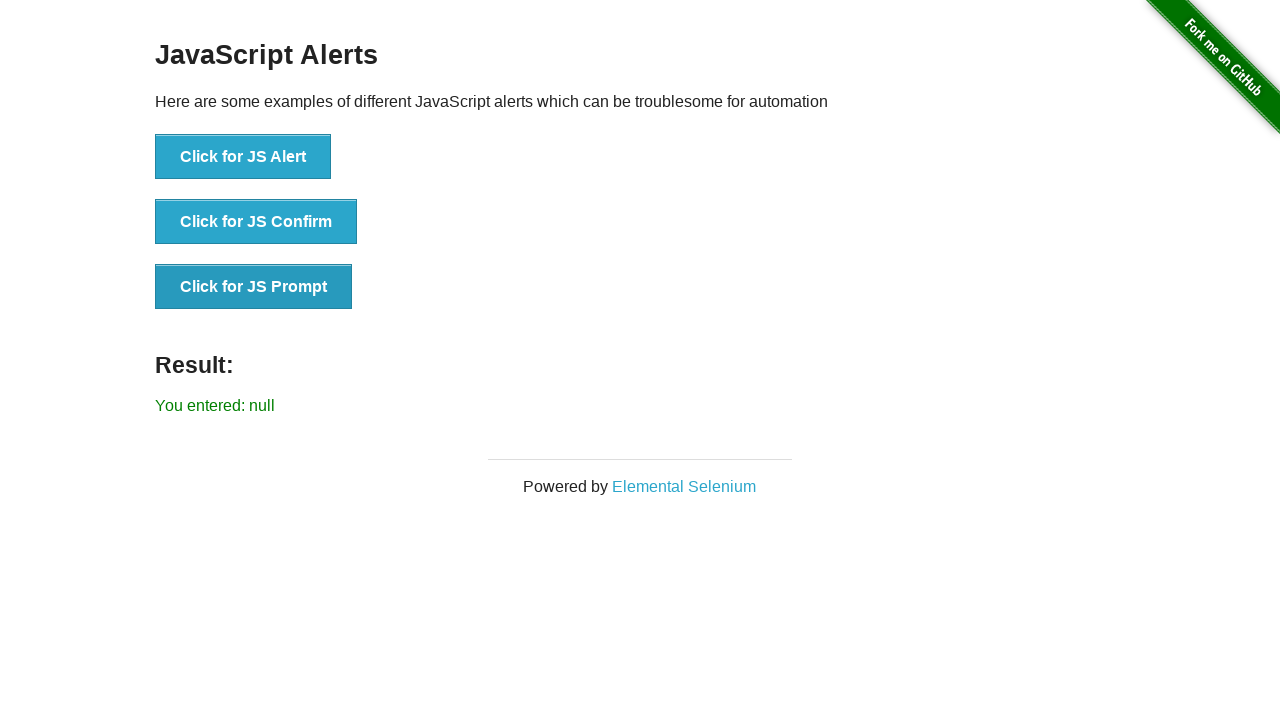

Prompt dialog was dismissed and result text appeared
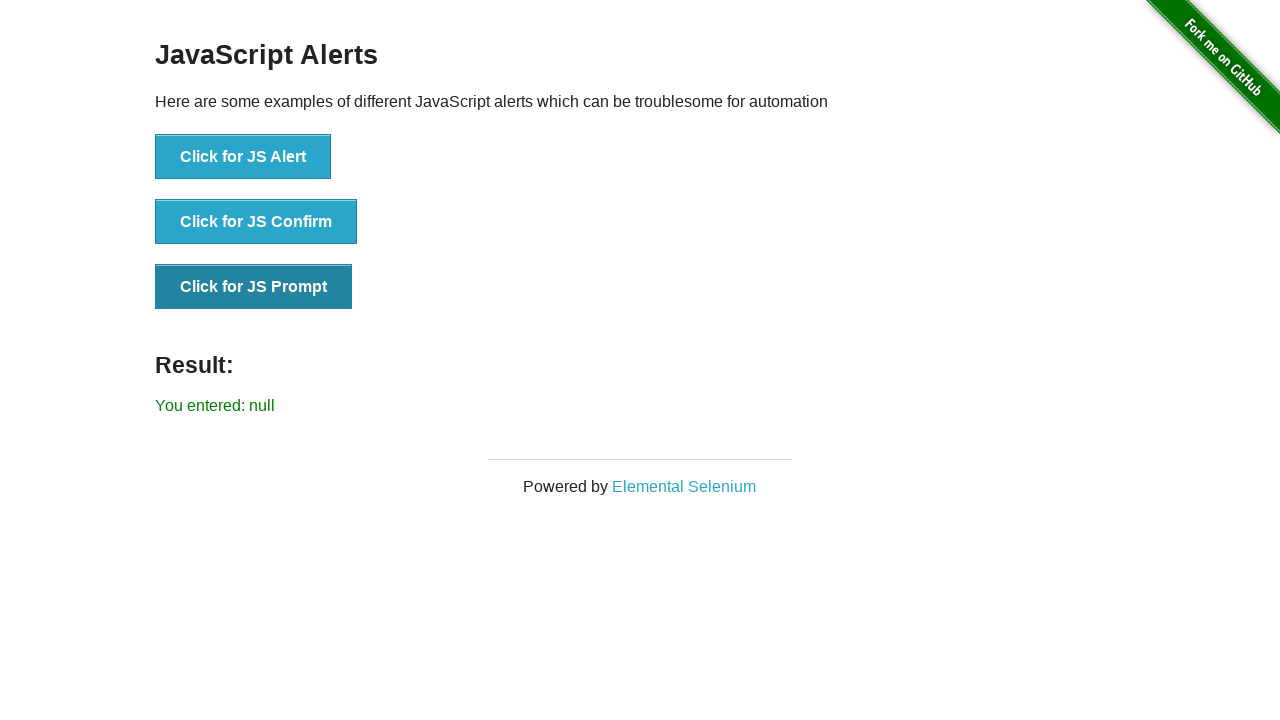

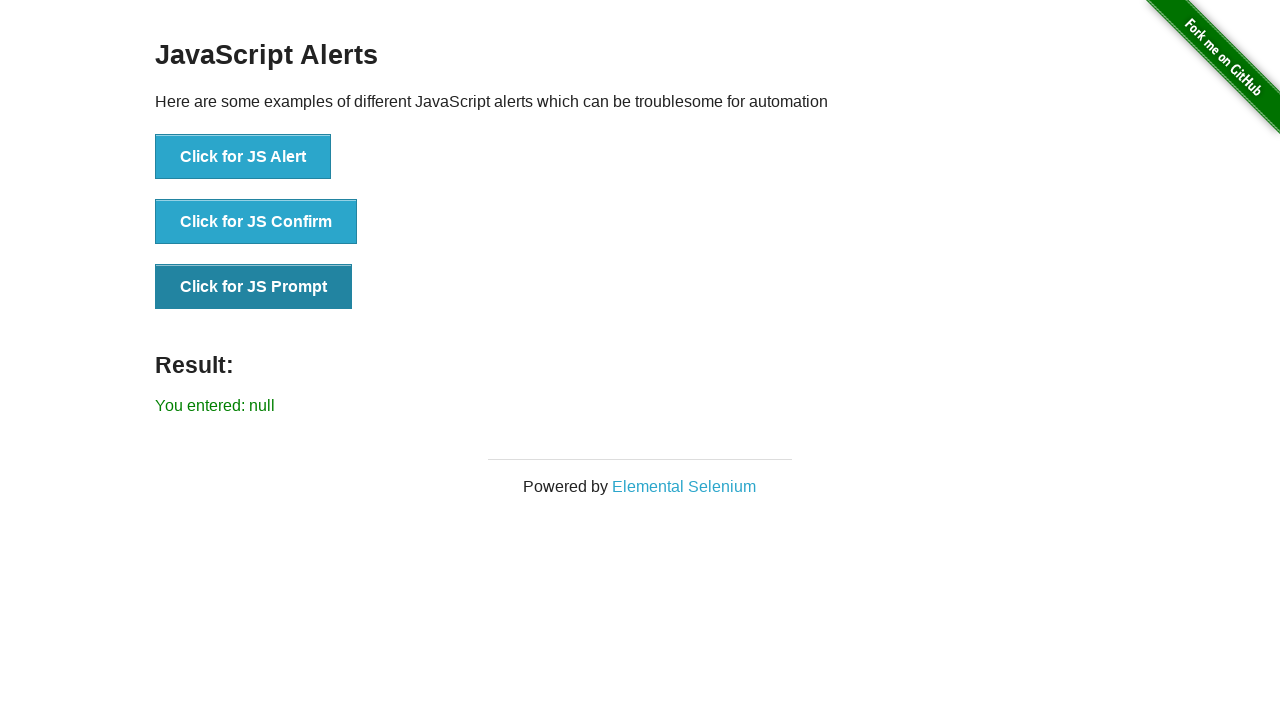